Navigates to the AJIO e-commerce website and waits for the page to load

Starting URL: https://www.ajio.com/

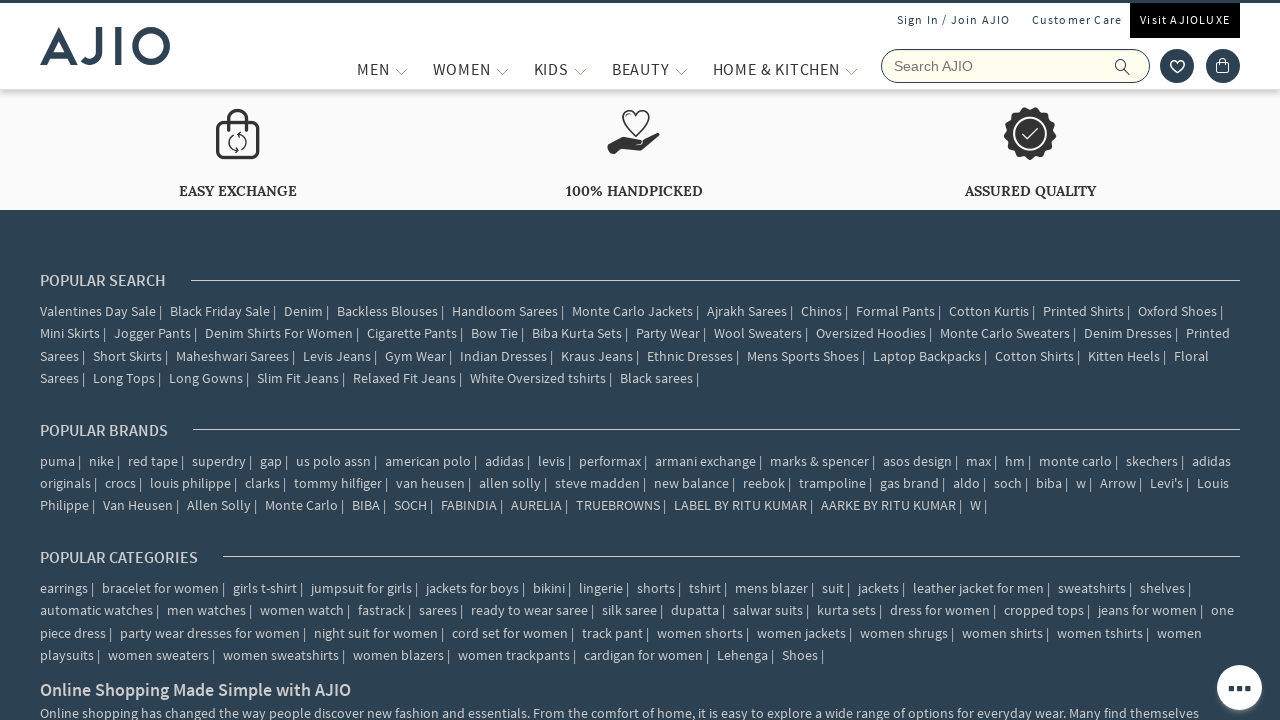

Waited for page to reach networkidle load state
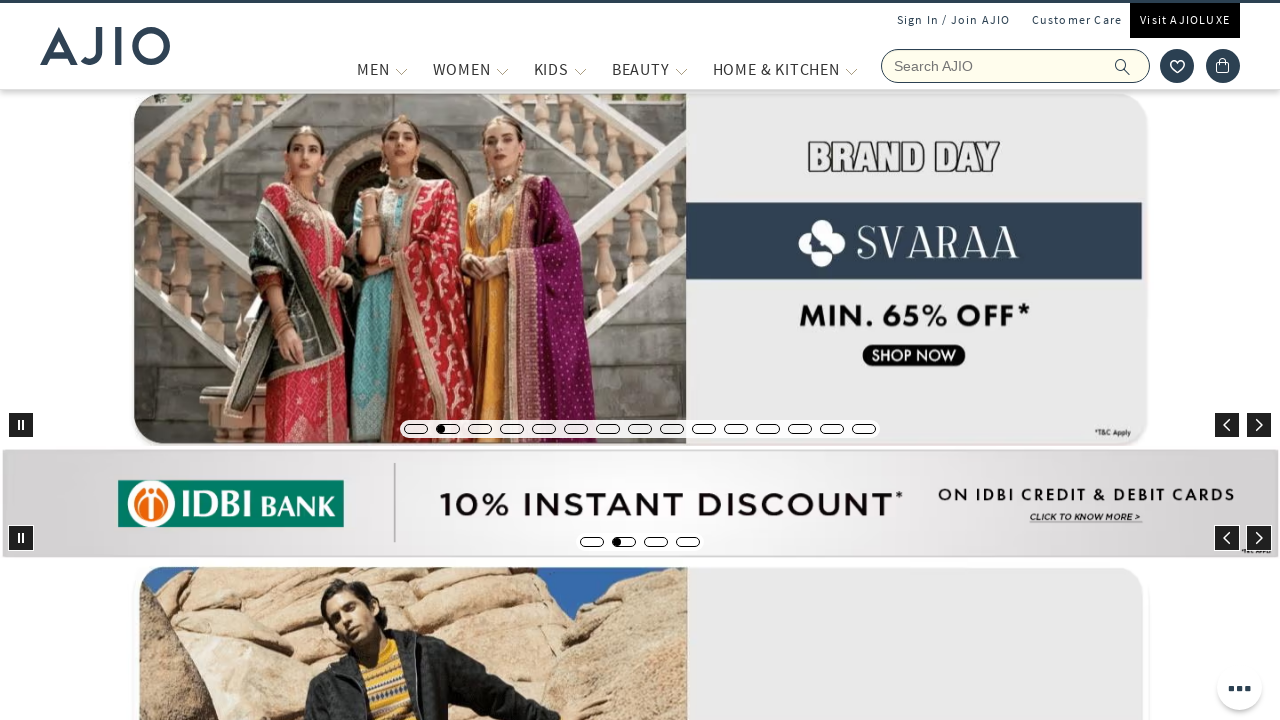

Waited additional 3 seconds for page rendering
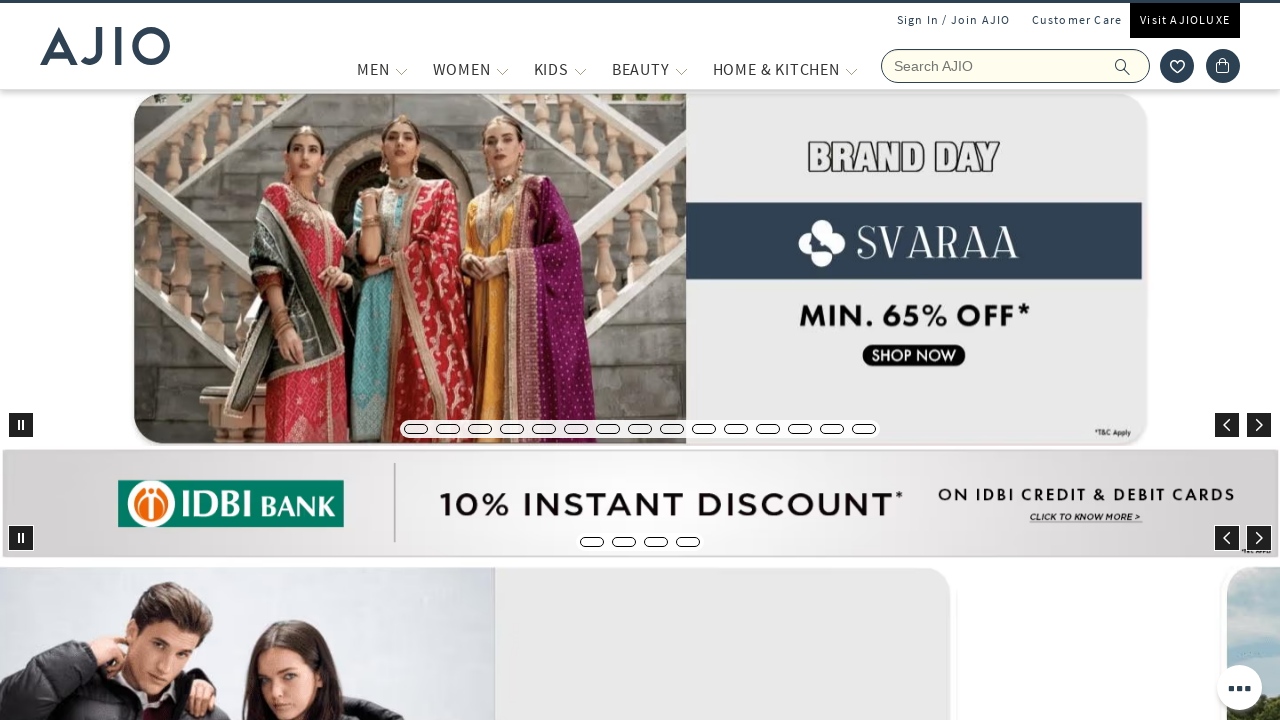

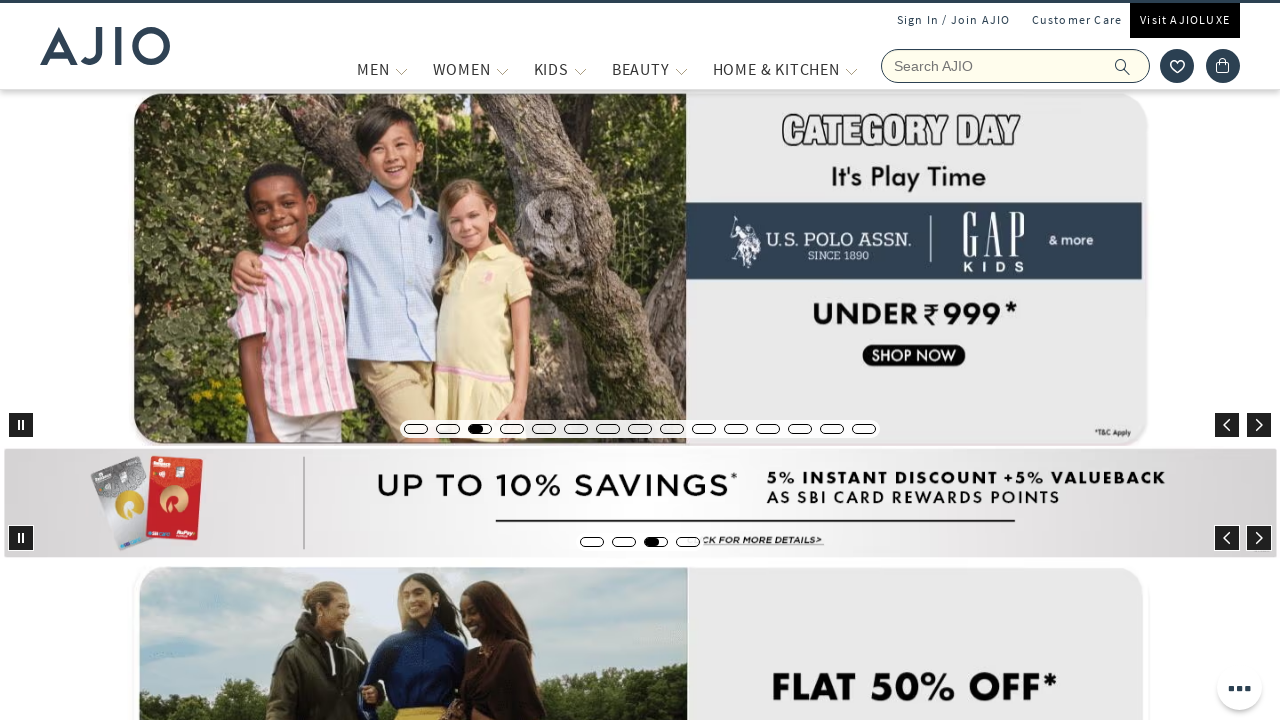